Tests browser prompt alert functionality by clicking a button to trigger a prompt dialog, entering text into it, dismissing the alert, and verifying the result message.

Starting URL: https://leafground.com/alert.xhtml

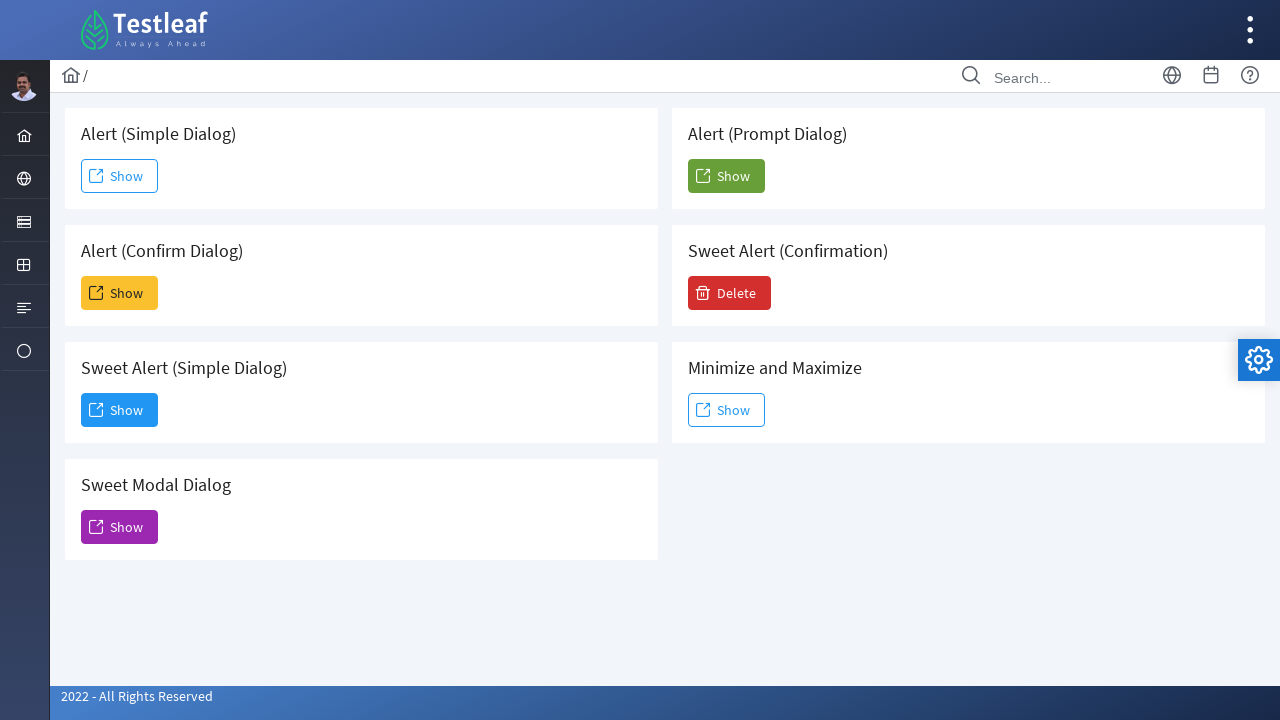

Set up dialog handler to dismiss prompt alerts
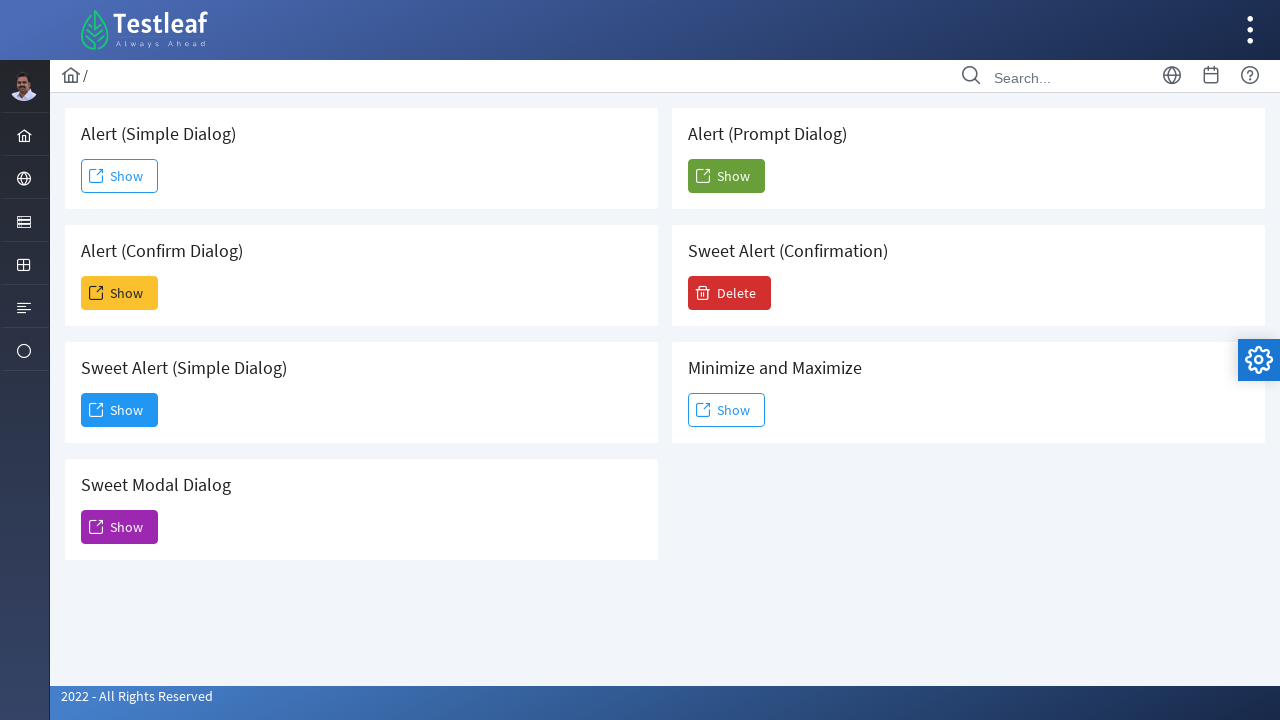

Clicked button to trigger Prompt Dialog alert at (703, 176) on xpath=//h5[text()=' Alert (Prompt Dialog)']/following::span
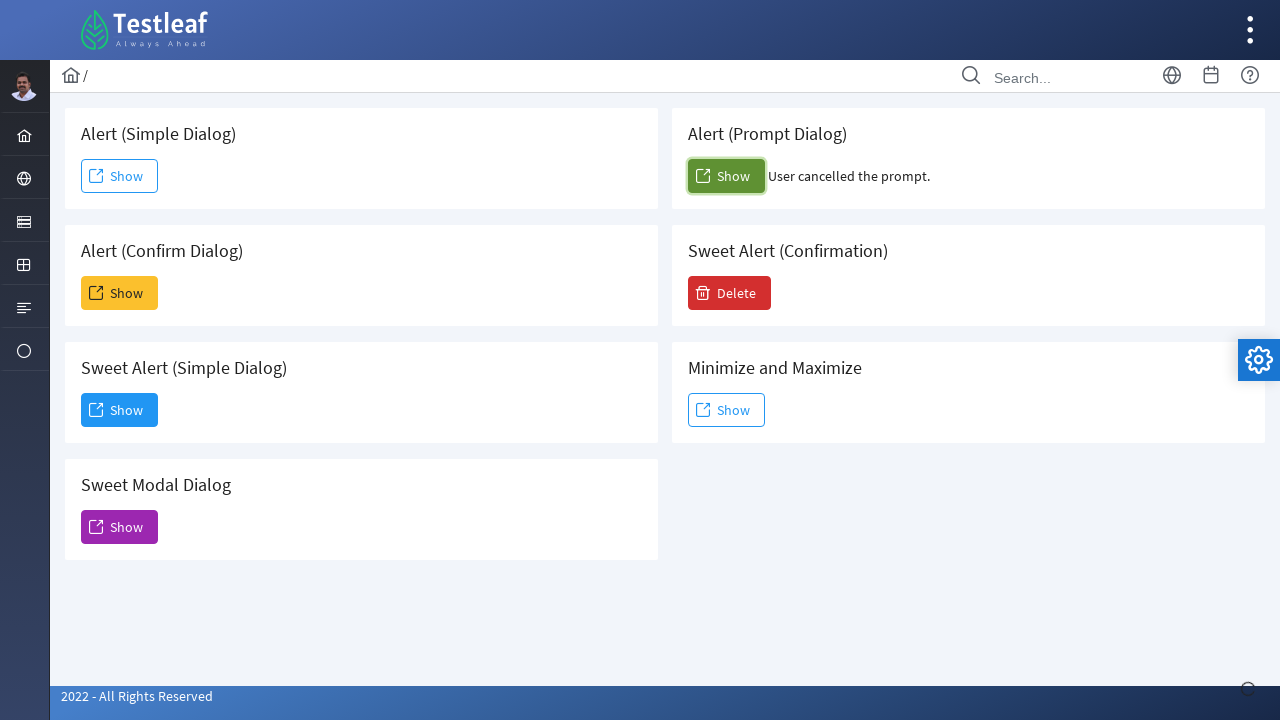

Waited for dialog to be processed
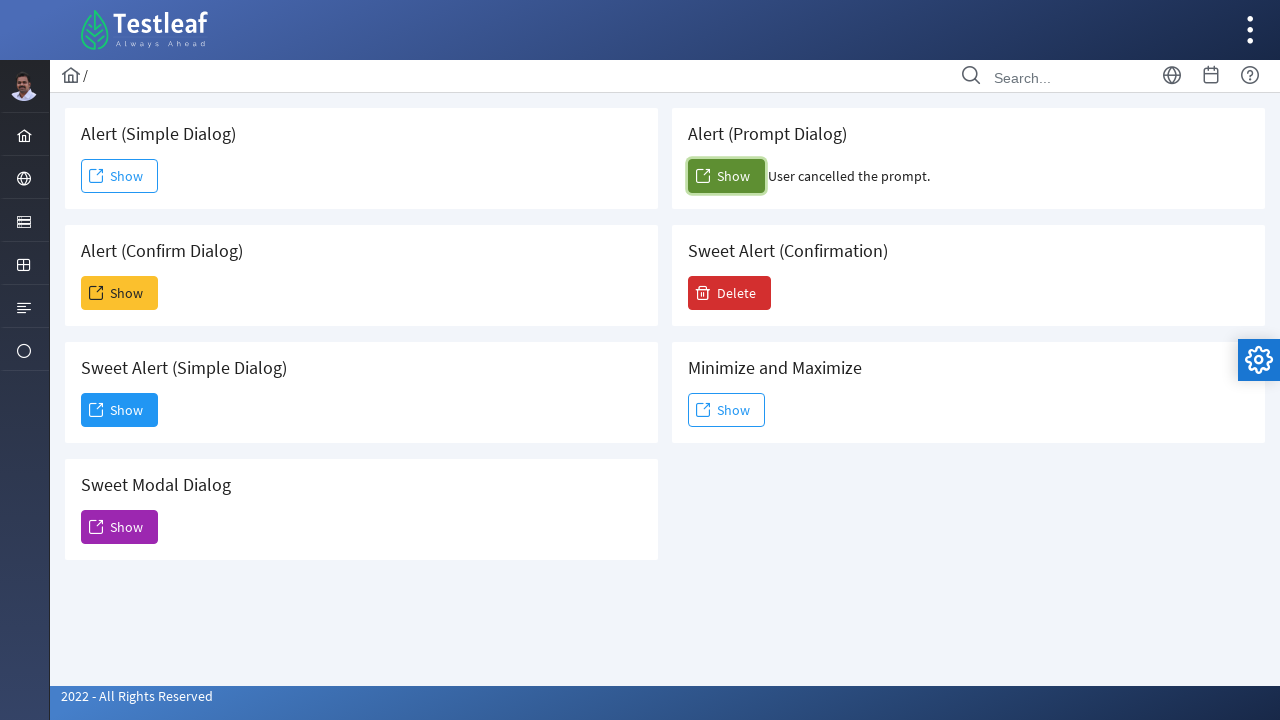

Verified result message element is present after dismissing prompt
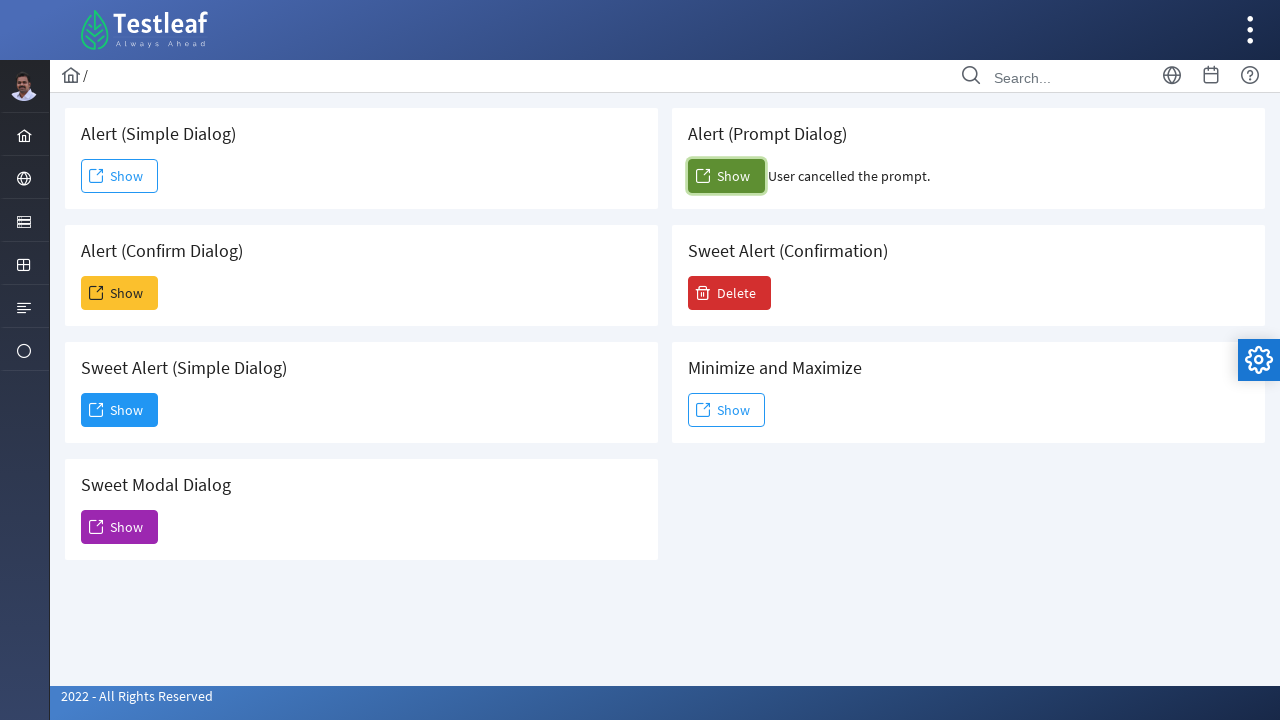

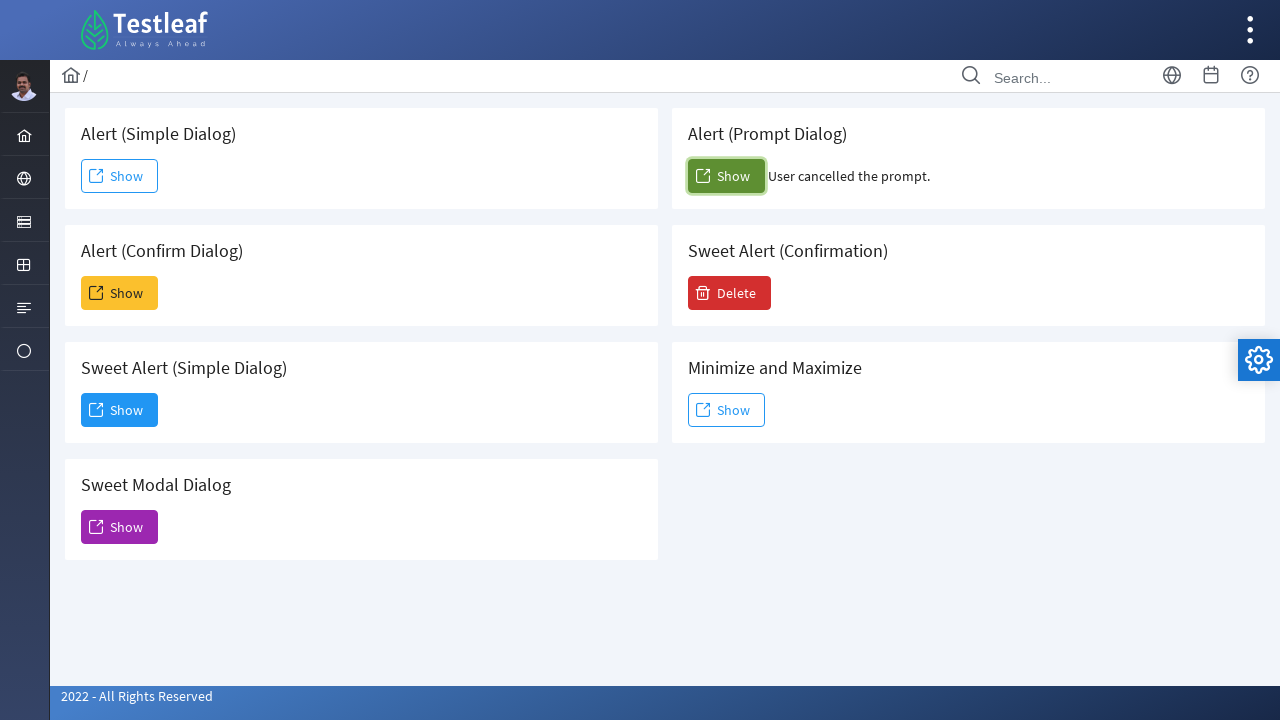